Tests a practice registration form by filling in personal details including name, email, gender, phone number, date of birth, subjects, hobbies, address, and location fields, then submits the form.

Starting URL: https://demoqa.com/automation-practice-form

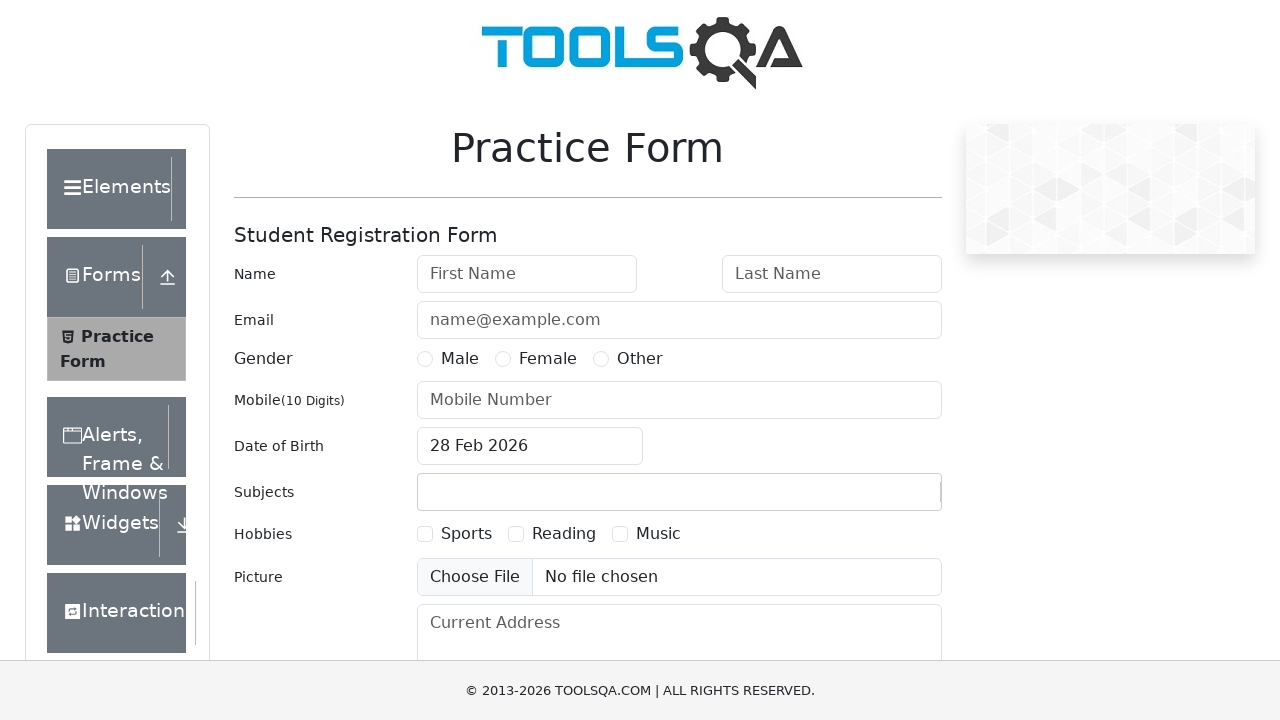

Filled first name field with 'Pirzhan' on #firstName
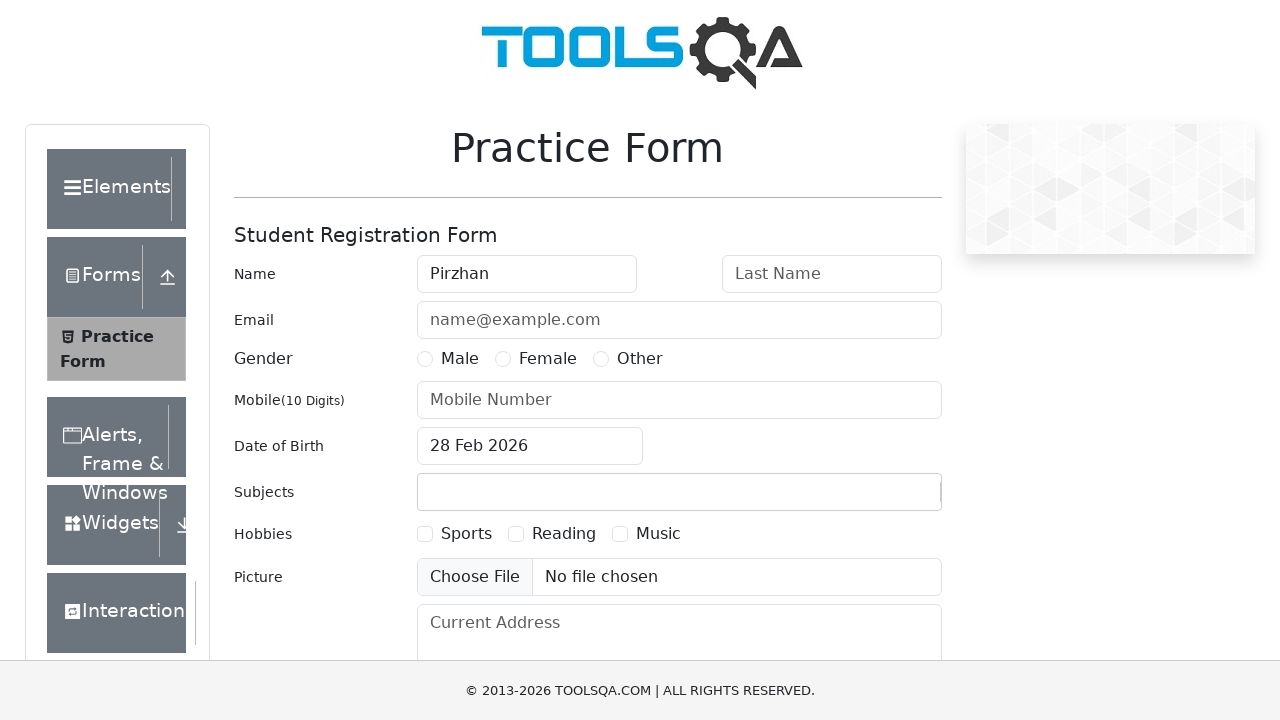

Filled last name field with 'Abdirasilov' on input[placeholder='Last Name']
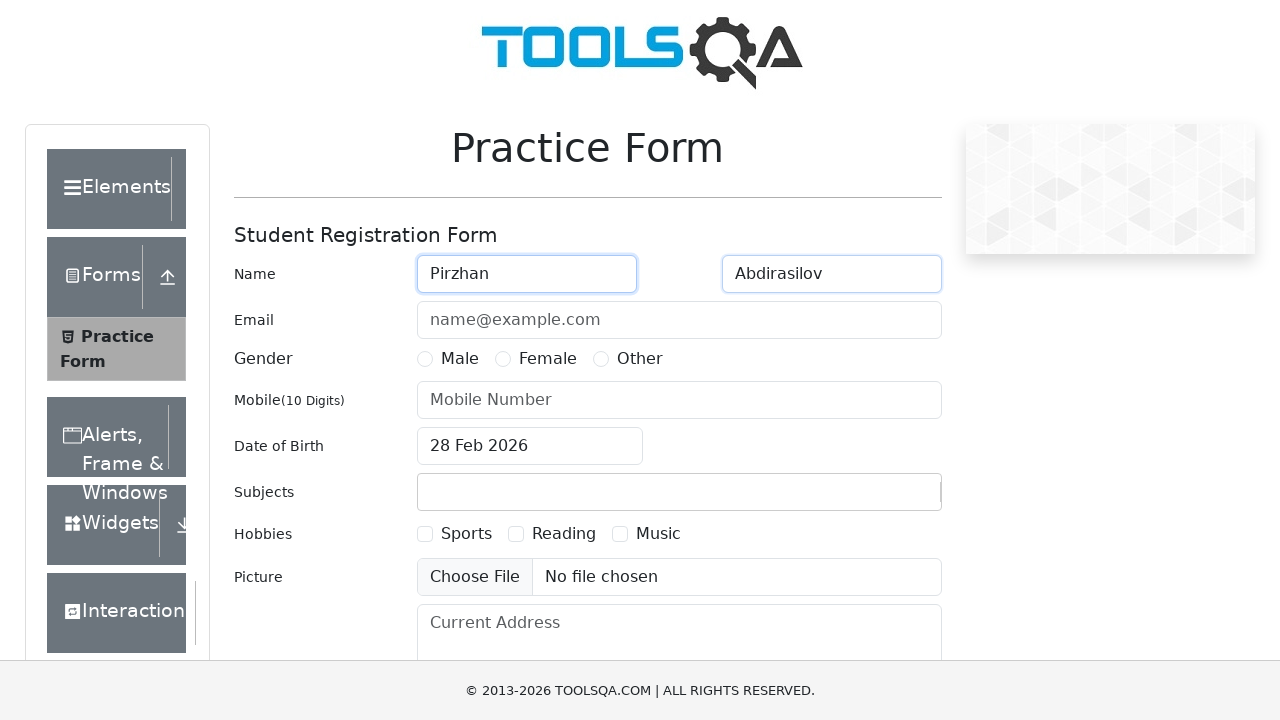

Filled email field with 'abdirasilov@gmail.com' on input[placeholder='name@example.com']
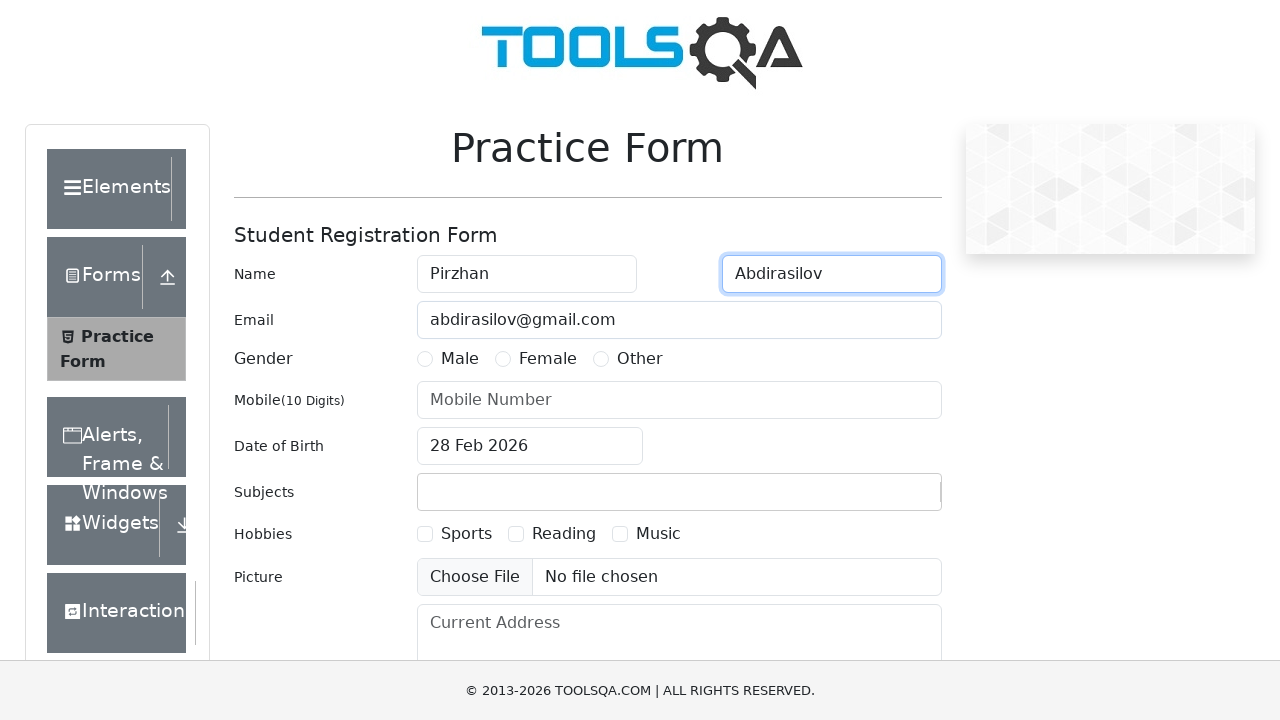

Selected Female gender option at (548, 359) on label[for='gender-radio-2']
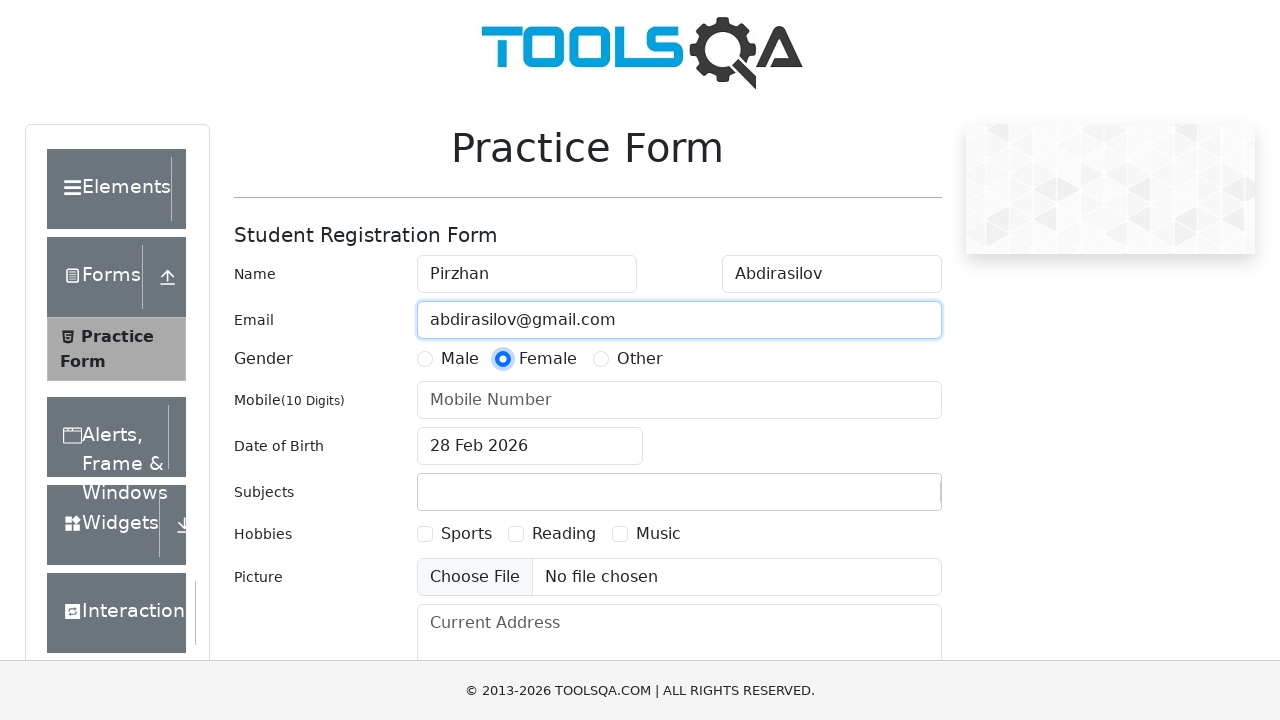

Filled mobile number field with '1234567890' on input[placeholder='Mobile Number']
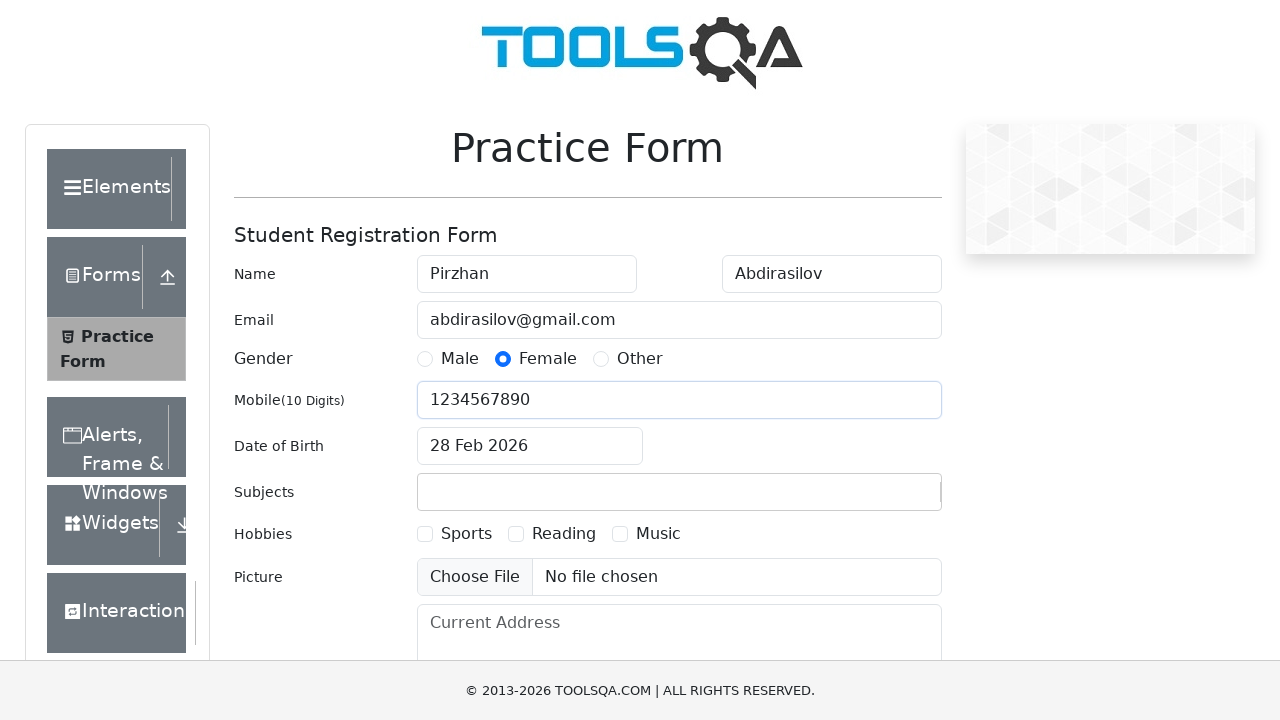

Pressed Backspace on date of birth field on #dateOfBirthInput
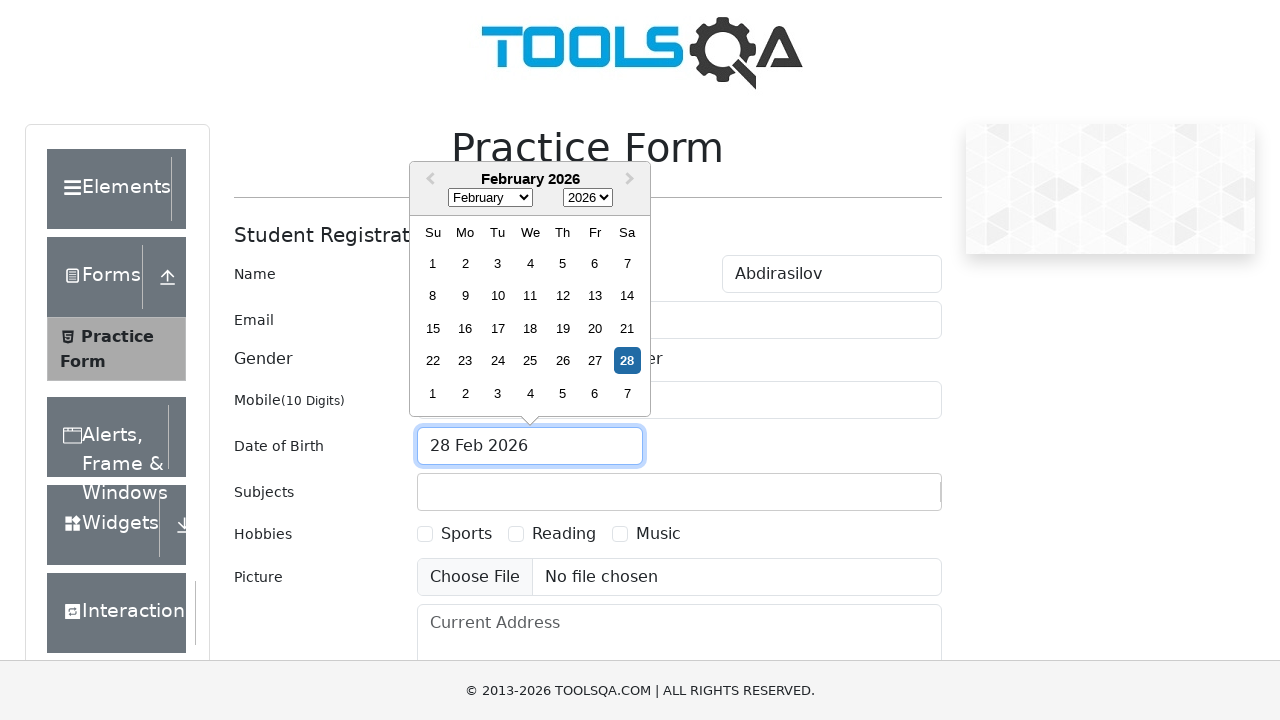

Pressed Backspace again on date of birth field on #dateOfBirthInput
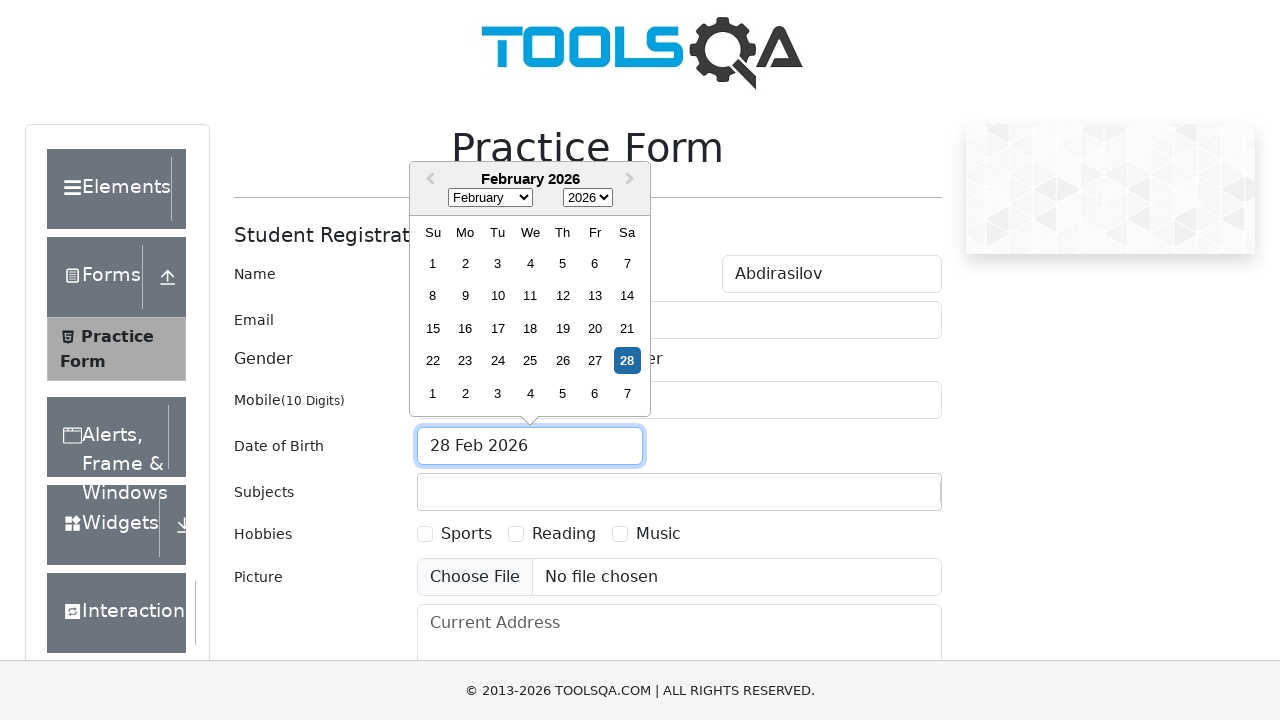

Typed '00' in date of birth field on #dateOfBirthInput
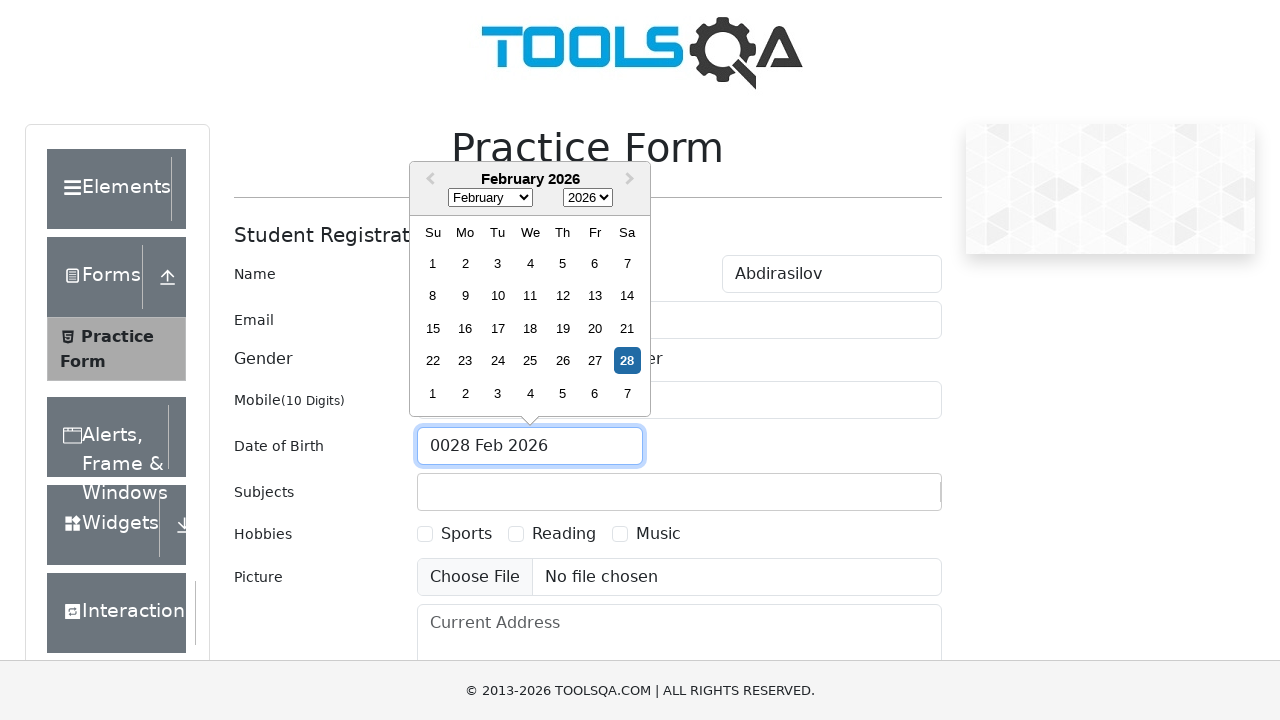

Clicked Female gender label to close date picker at (548, 31) on label[for='gender-radio-2']
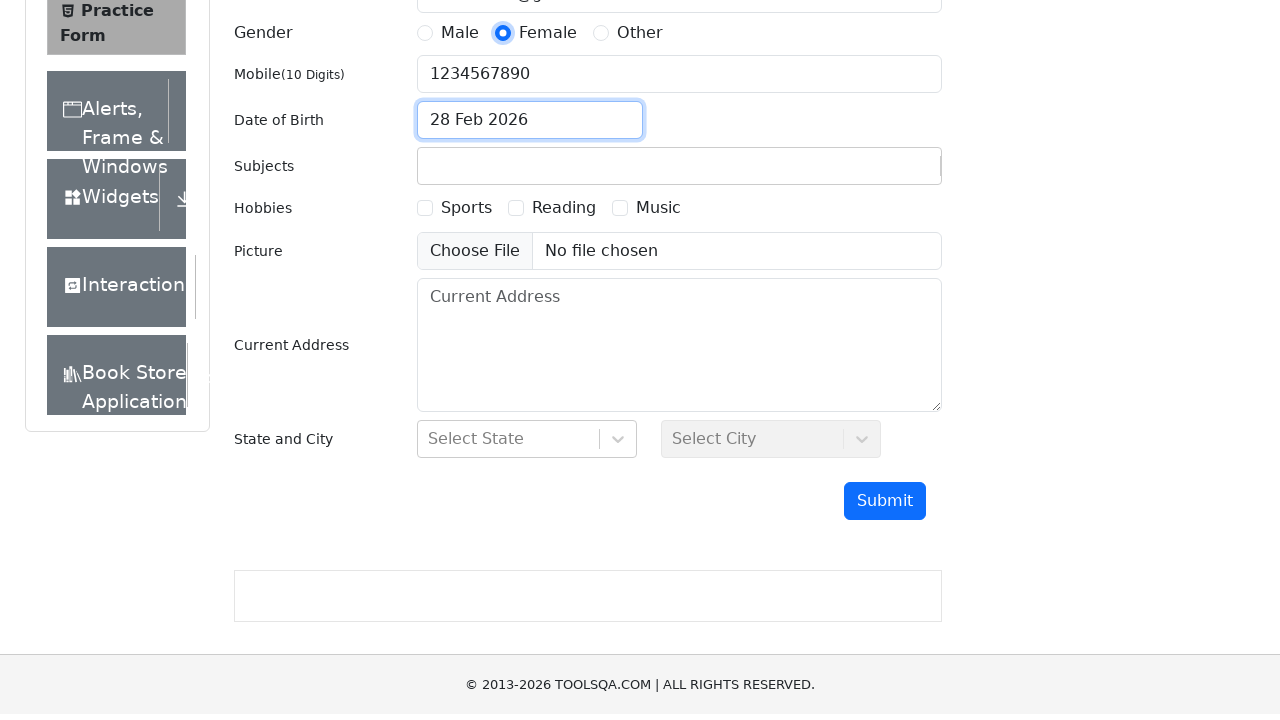

Filled subjects input with 'Ma' to trigger autocomplete on #subjectsInput
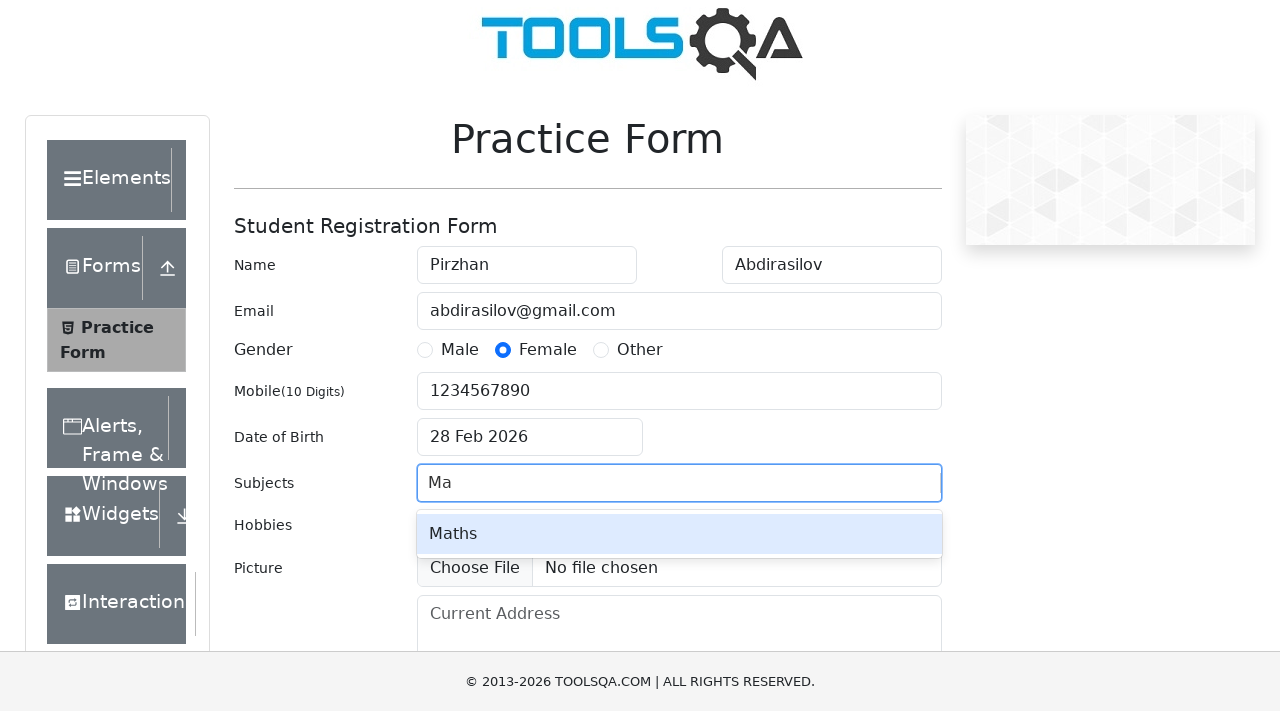

Pressed Enter to select Math subject on #subjectsInput
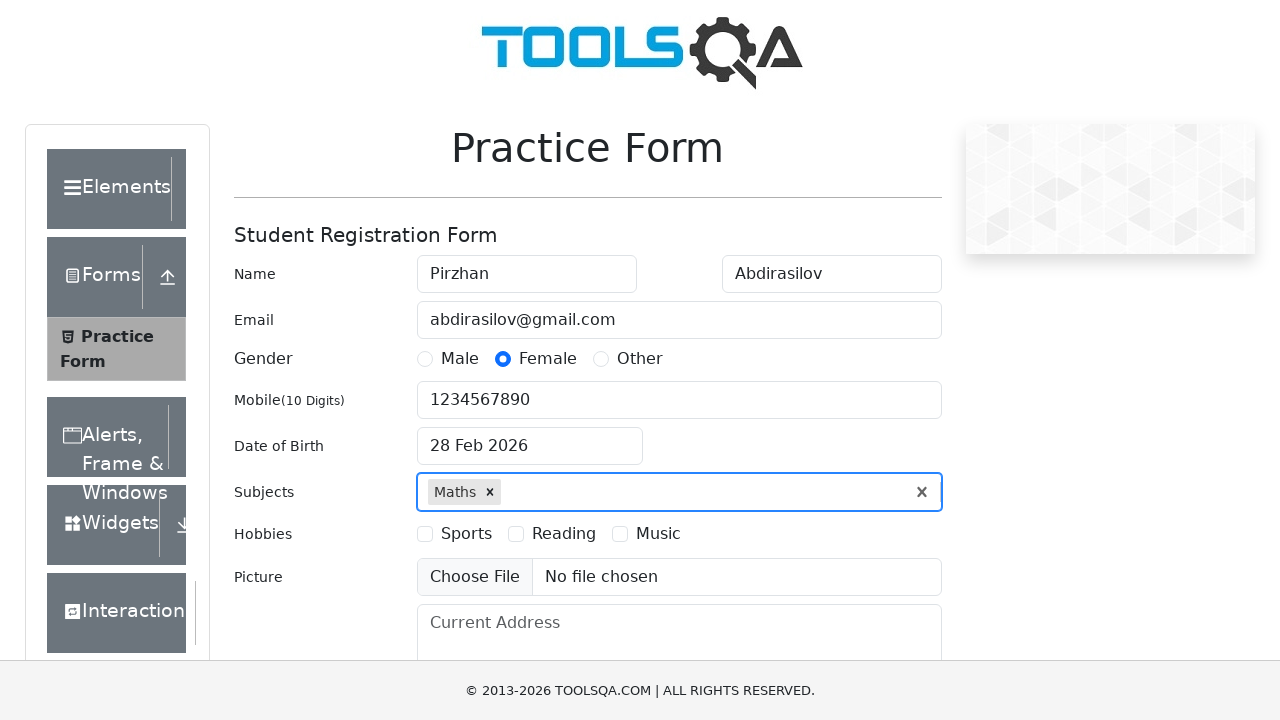

Filled subjects input with 'Ph' to trigger autocomplete on #subjectsInput
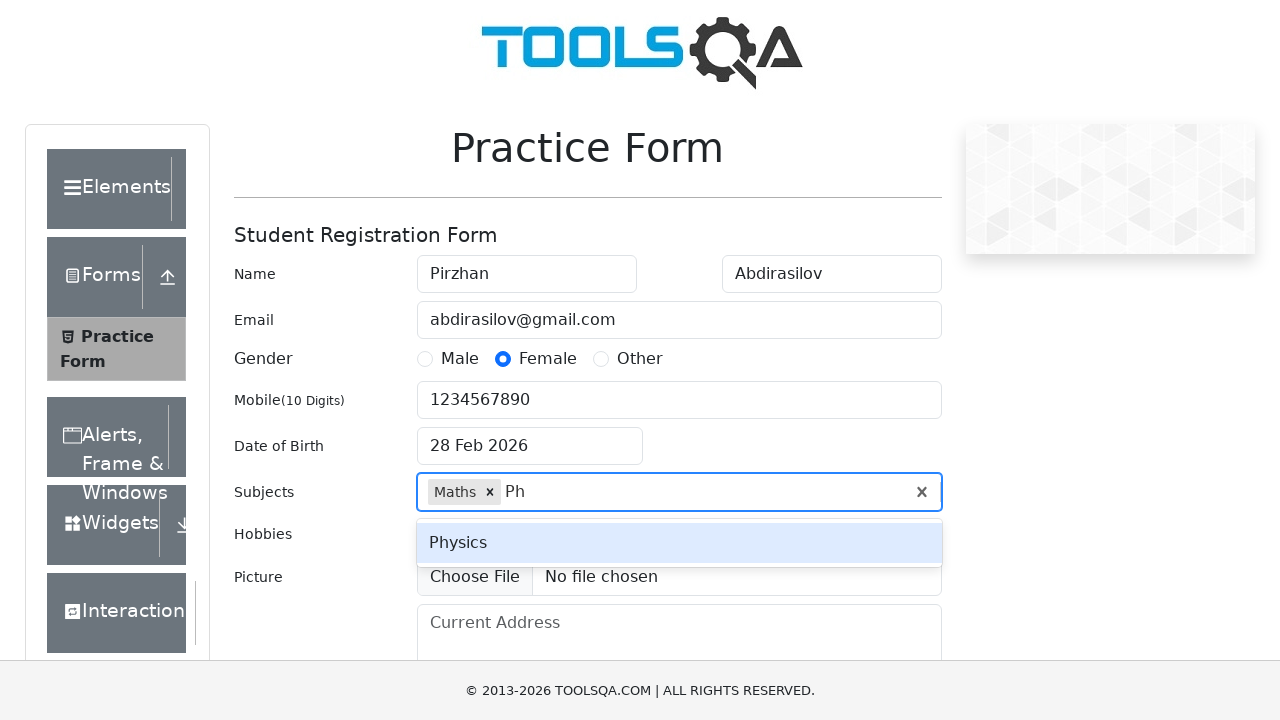

Pressed Enter to select Physics subject on #subjectsInput
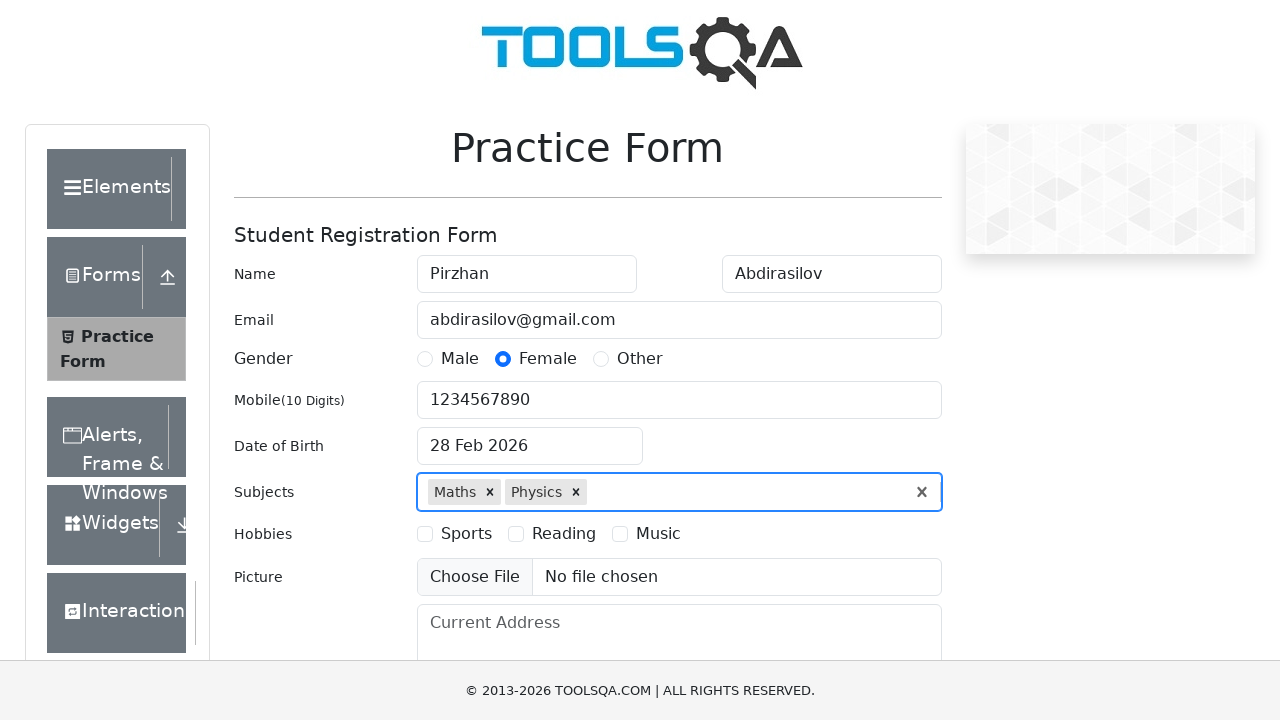

Selected Sports hobby checkbox at (466, 534) on label[for='hobbies-checkbox-1']
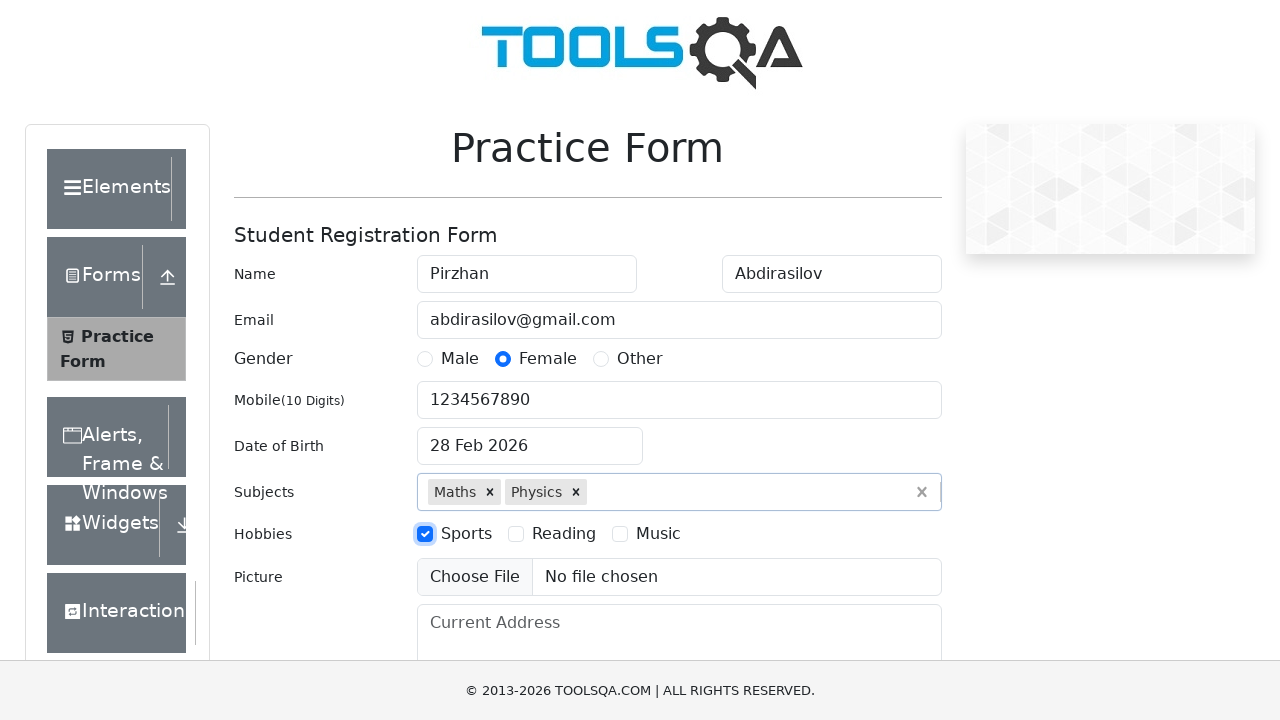

Selected Reading hobby checkbox at (564, 534) on label[for='hobbies-checkbox-2']
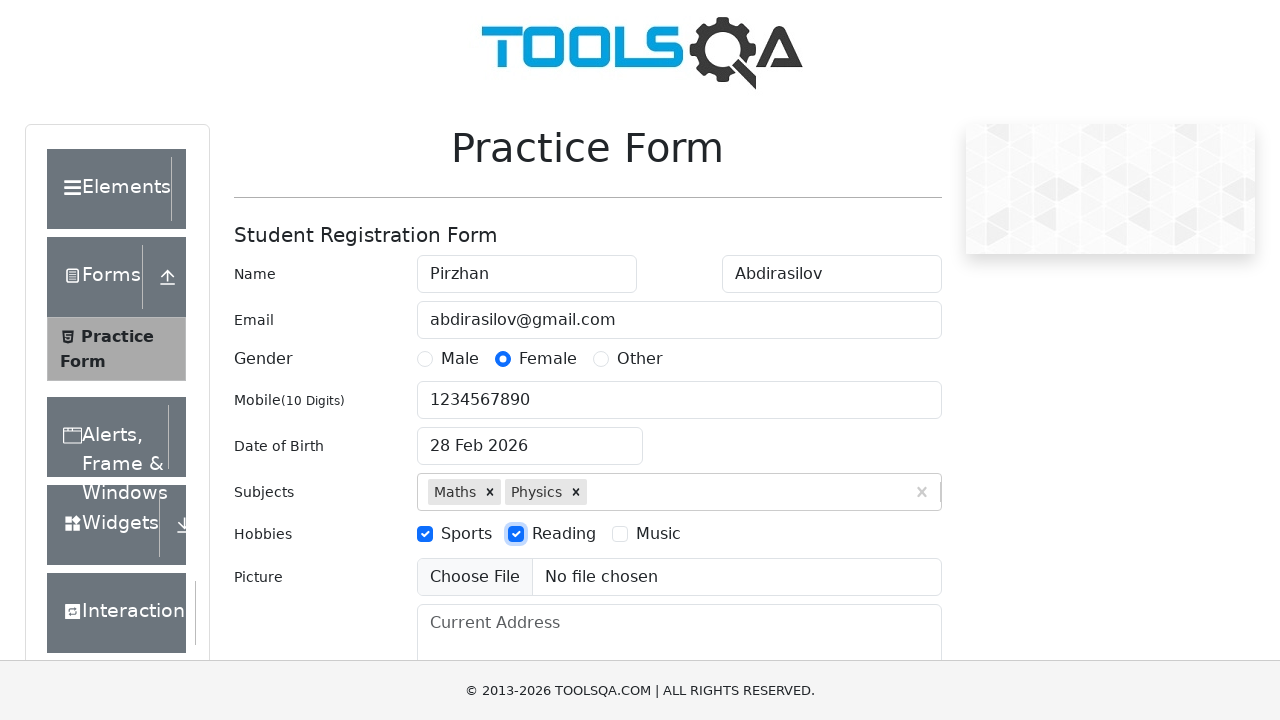

Selected Music hobby checkbox at (658, 534) on label[for='hobbies-checkbox-3']
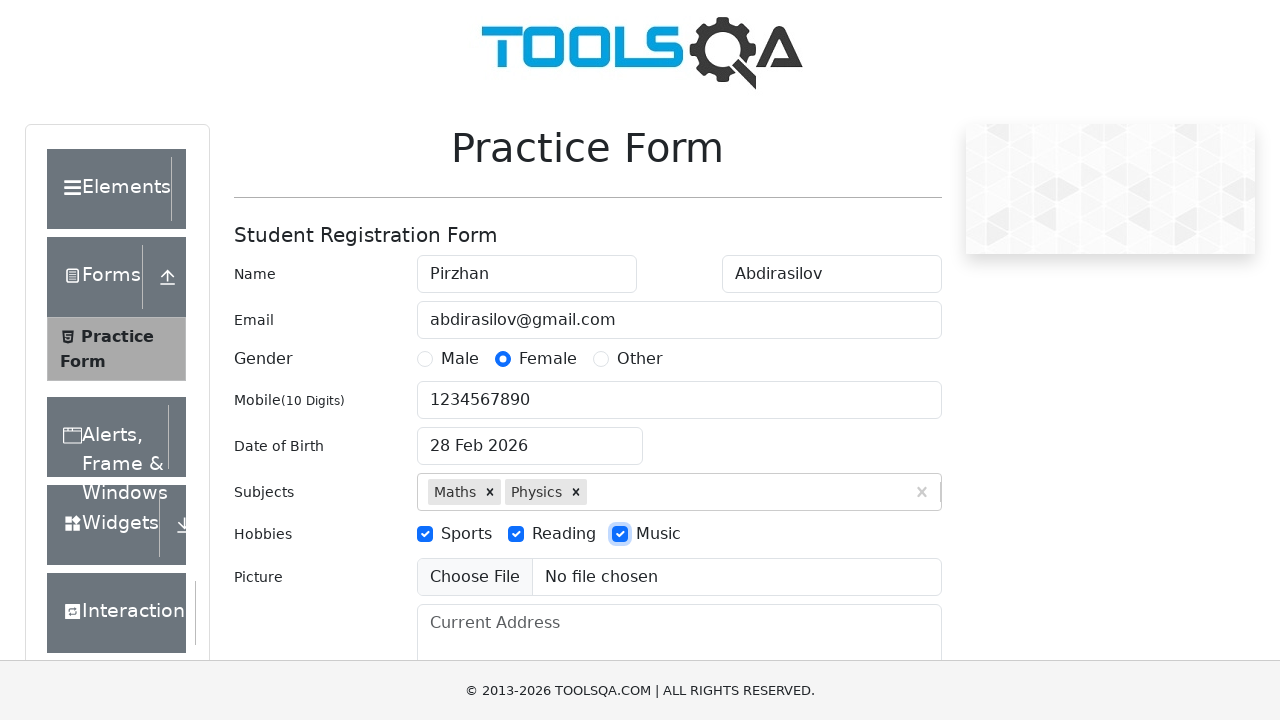

Filled current address field with 'Boston' on textarea[placeholder='Current Address']
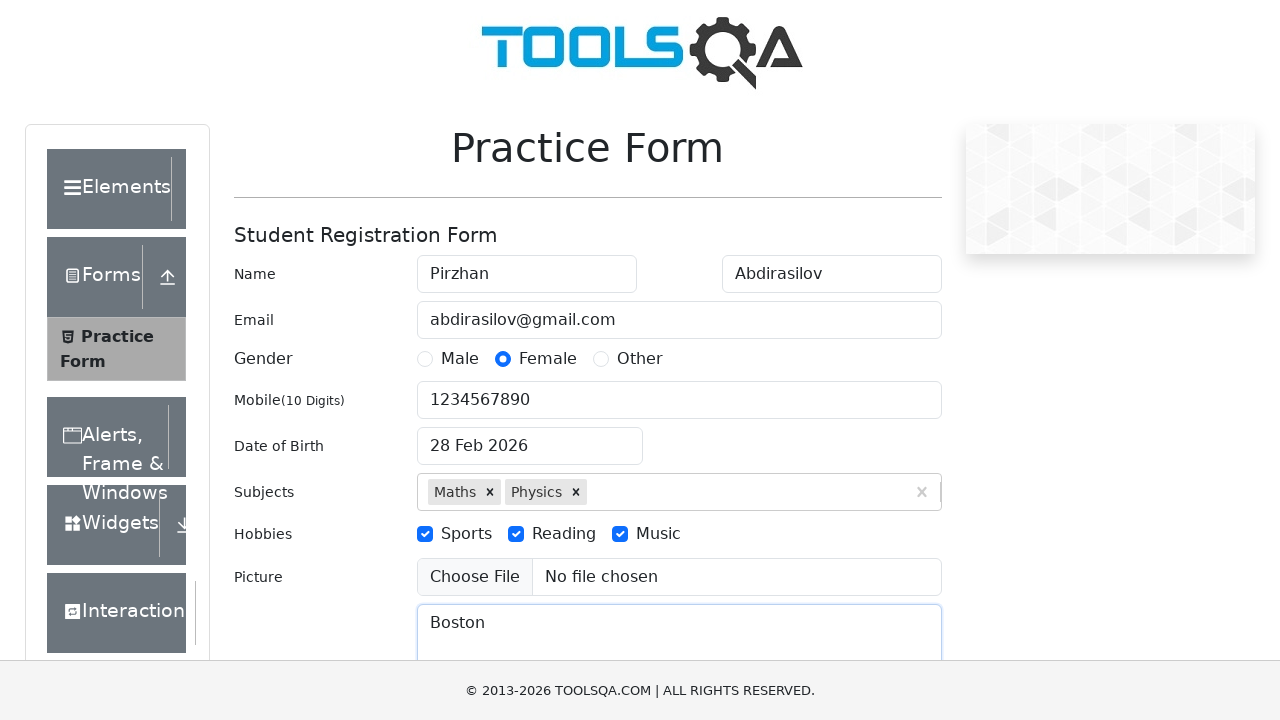

Filled state input with 'Haryana' on #react-select-3-input
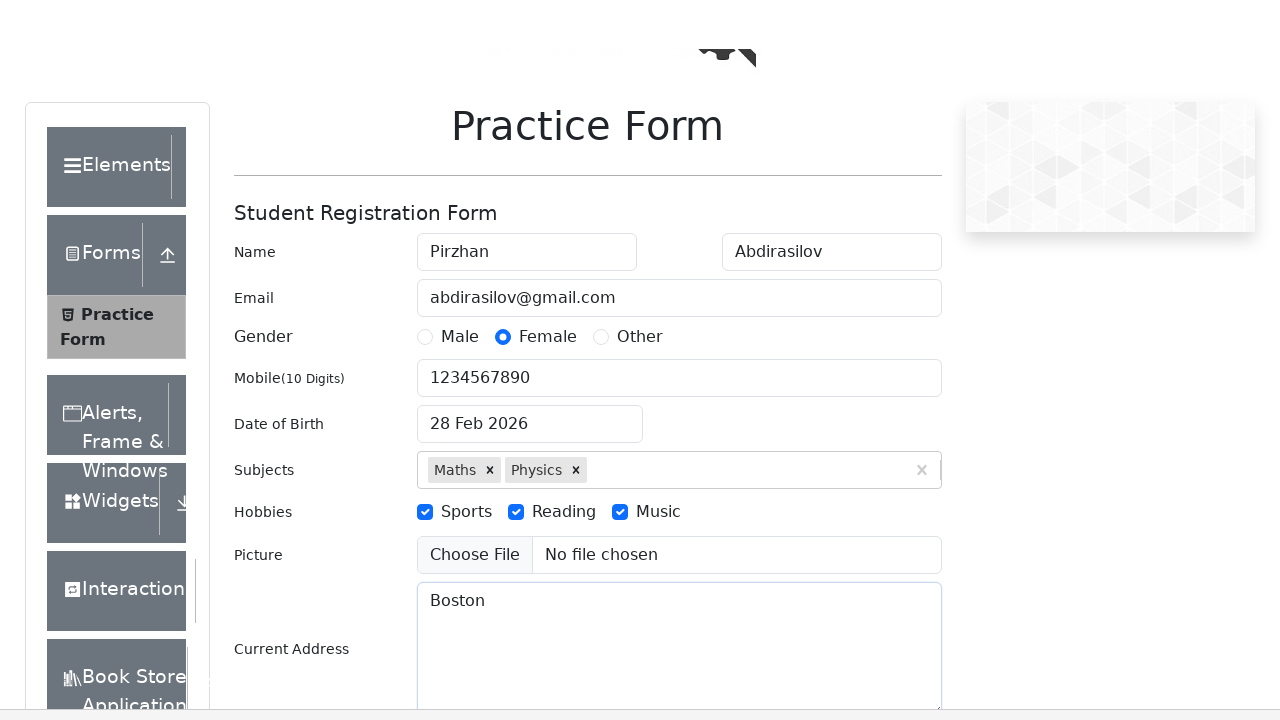

Pressed Enter to select Haryana state on #react-select-3-input
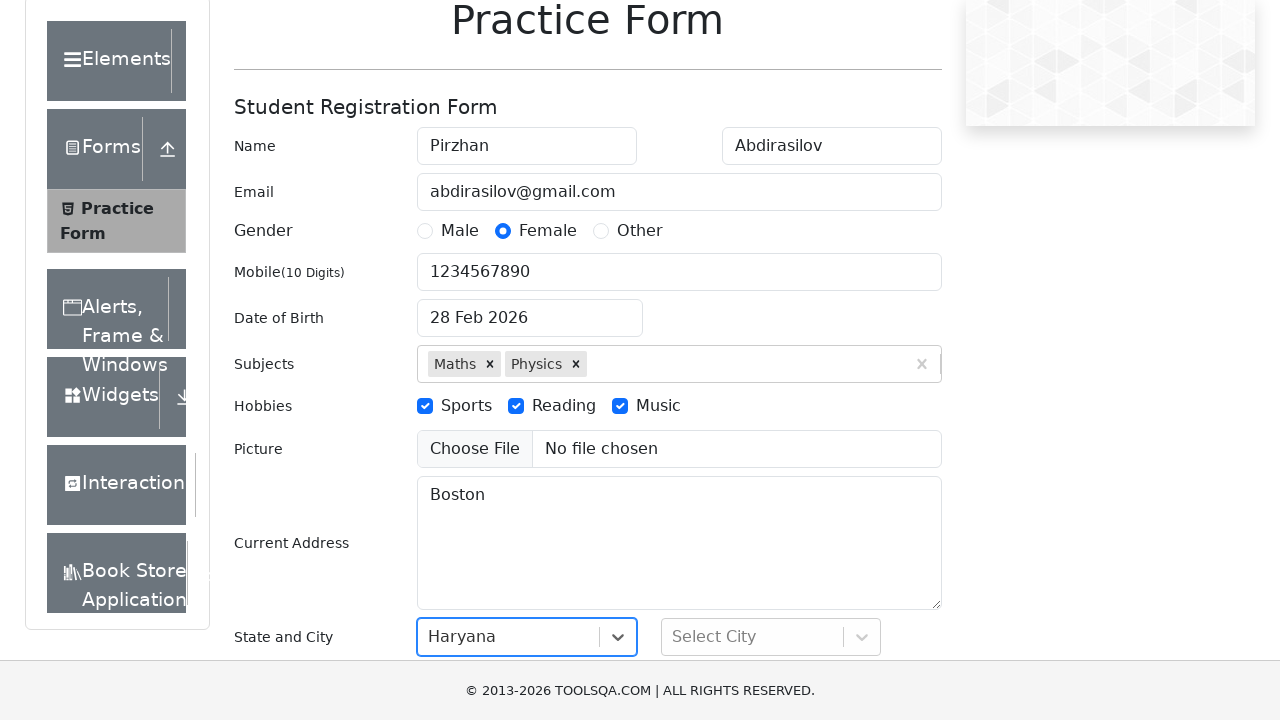

Filled city input with 'Karnal' on #react-select-4-input
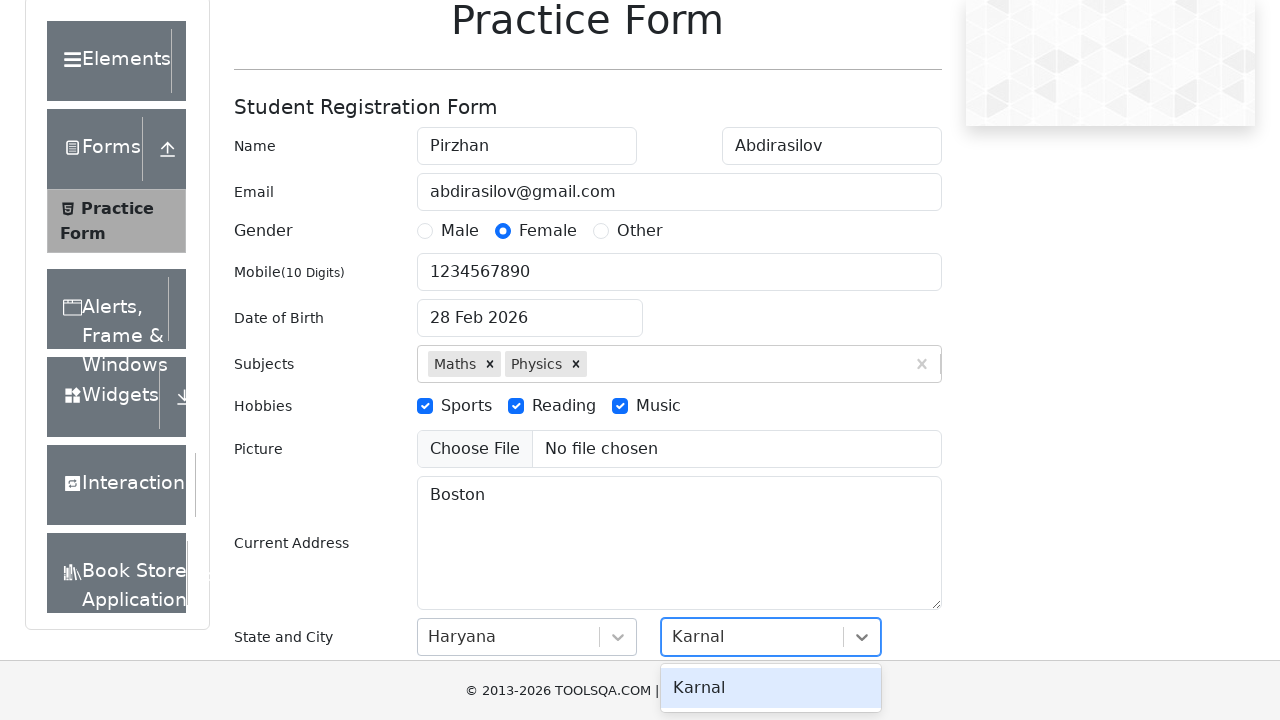

Pressed Enter to select Karnal city on #react-select-4-input
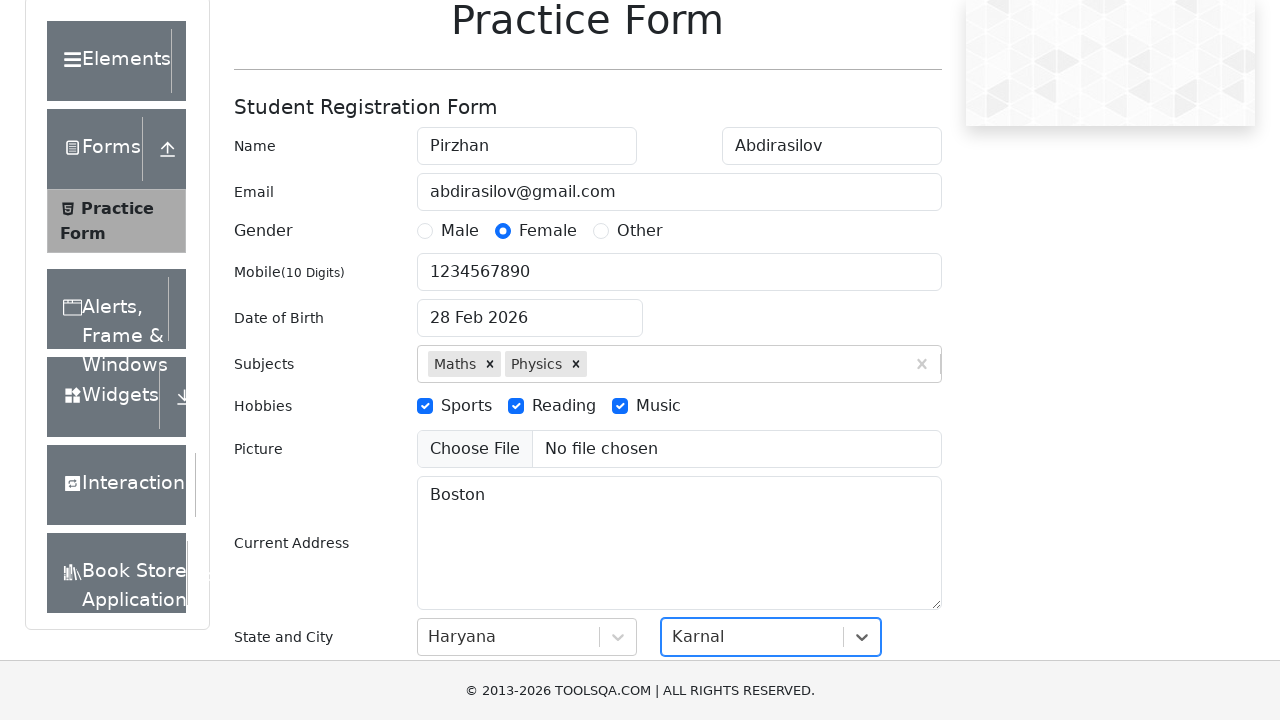

Clicked submit button to submit the registration form at (885, 499) on #submit
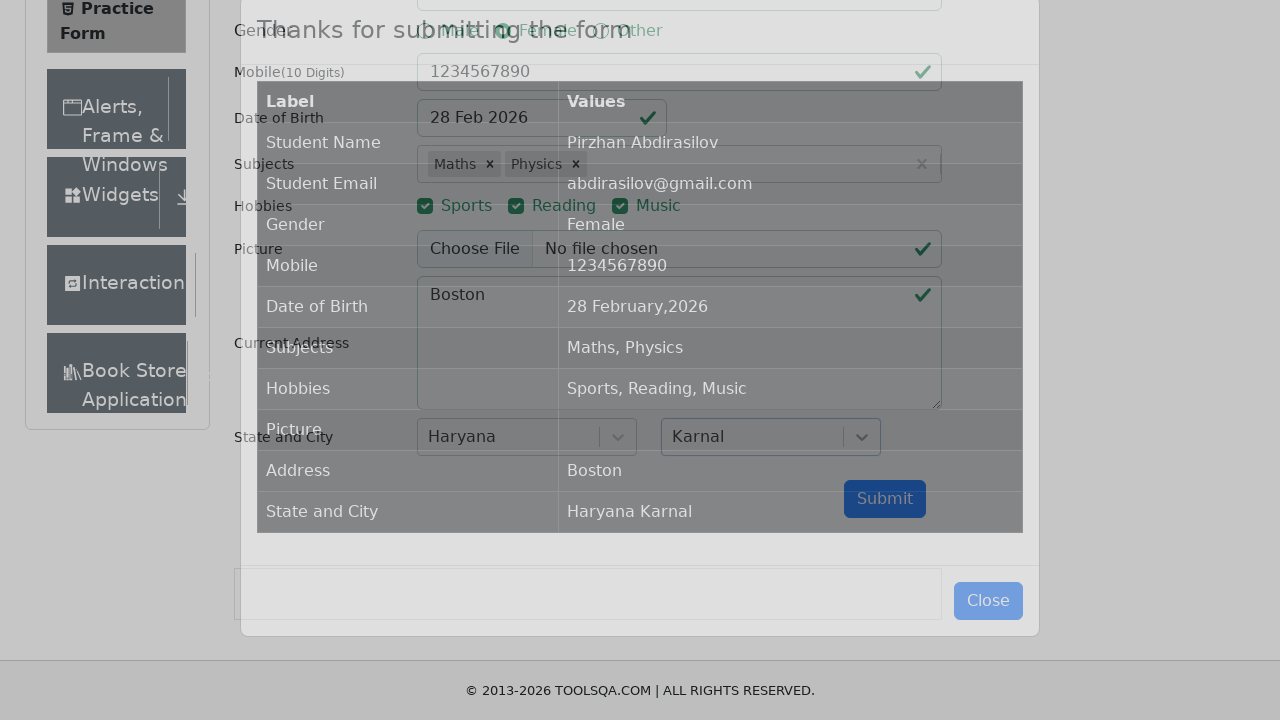

Waited for success modal to appear
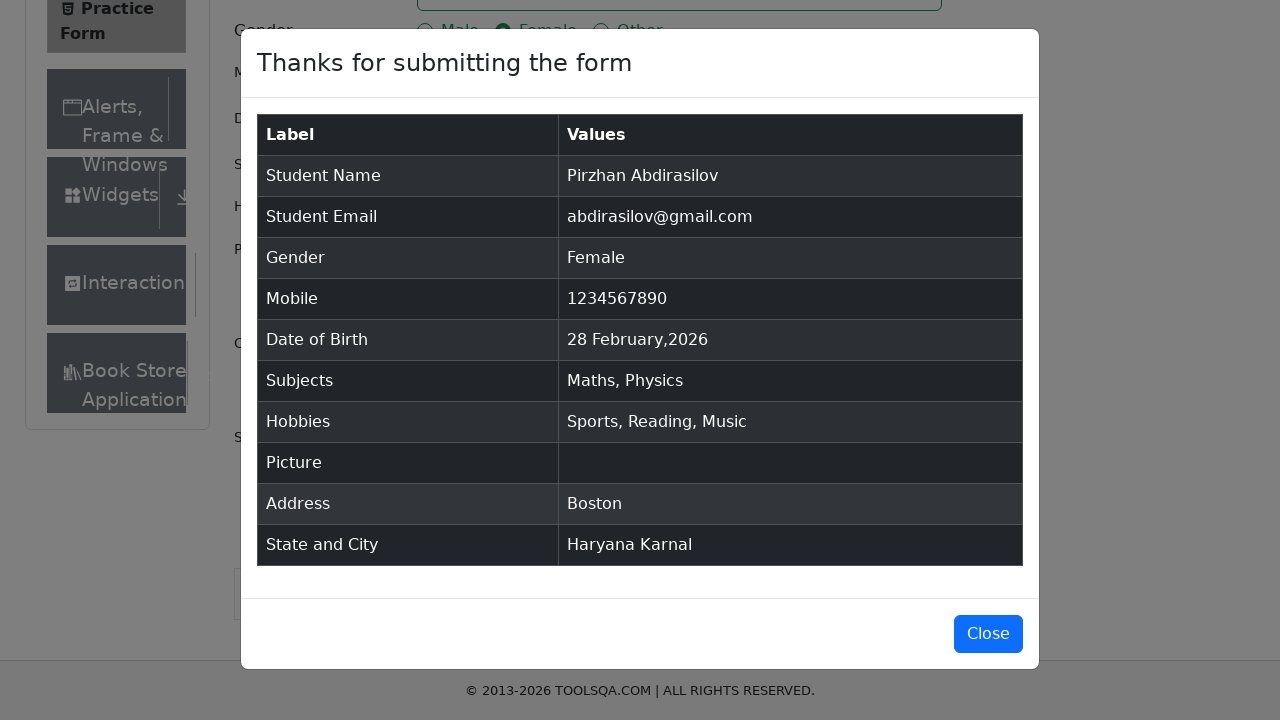

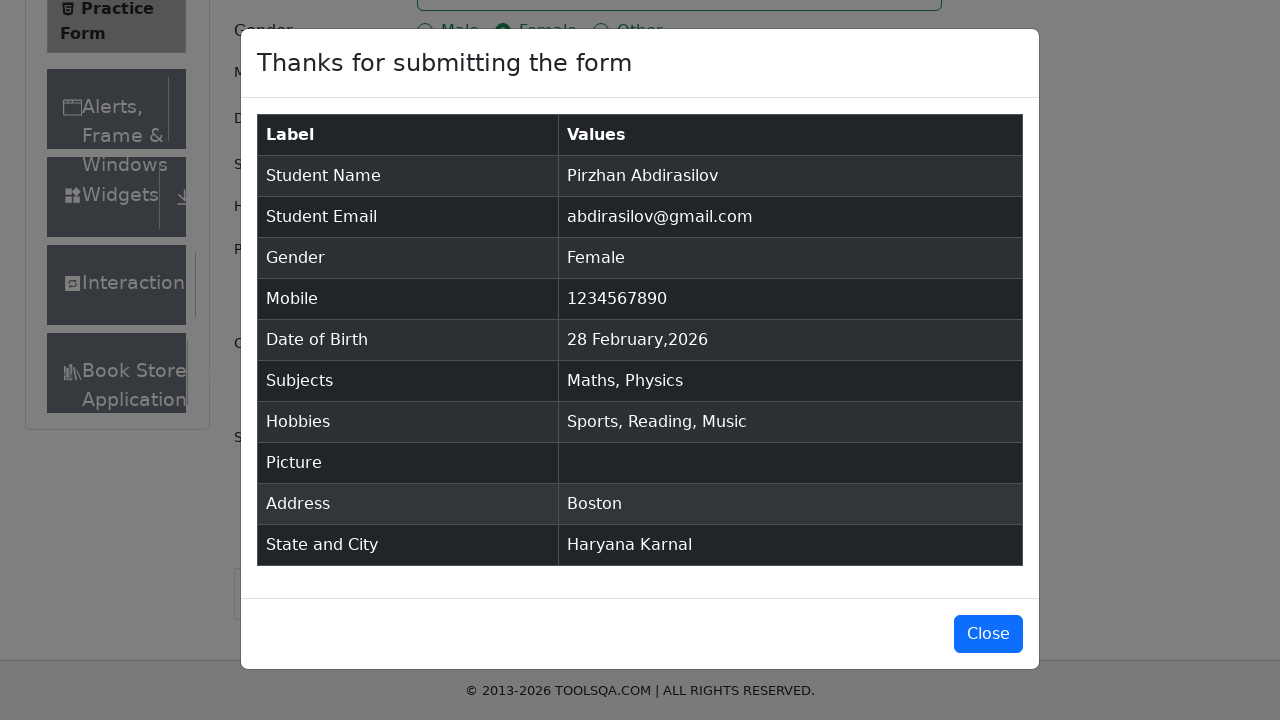